Navigates to the DemoQA links page and clicks on a simple link to test link functionality

Starting URL: https://demoqa.com/links

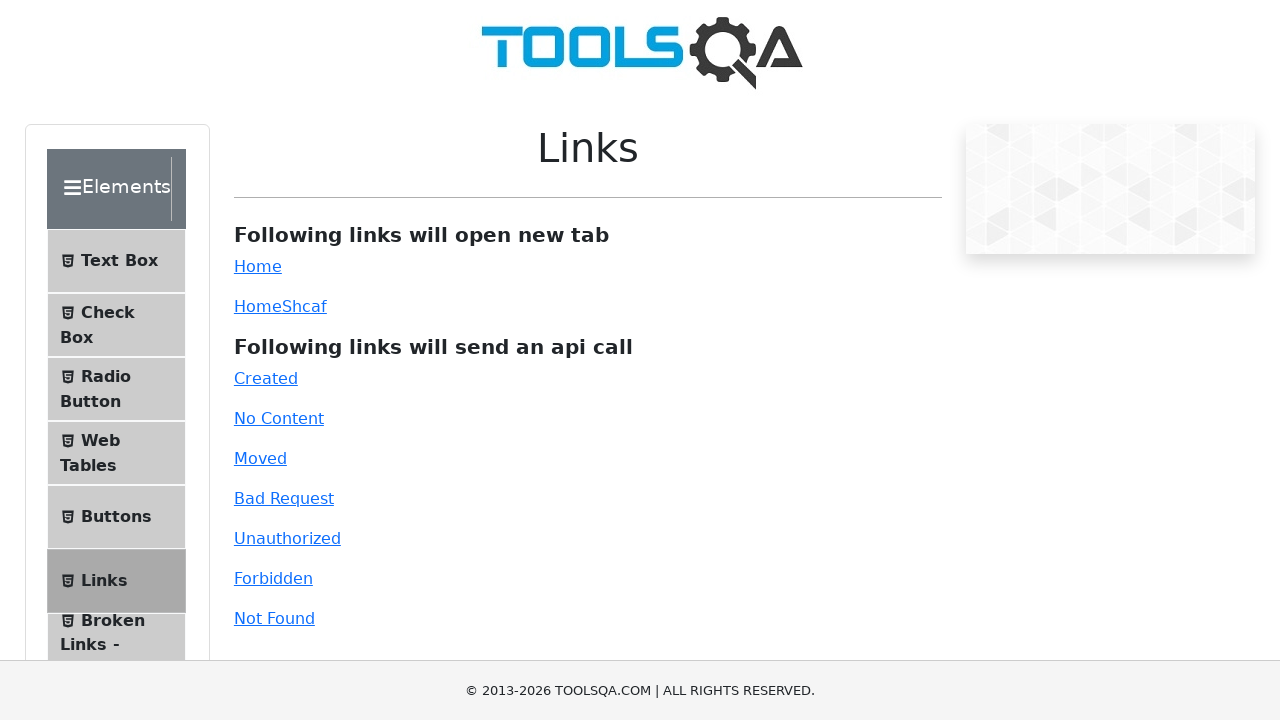

Clicked the simple link element at (258, 266) on #simpleLink
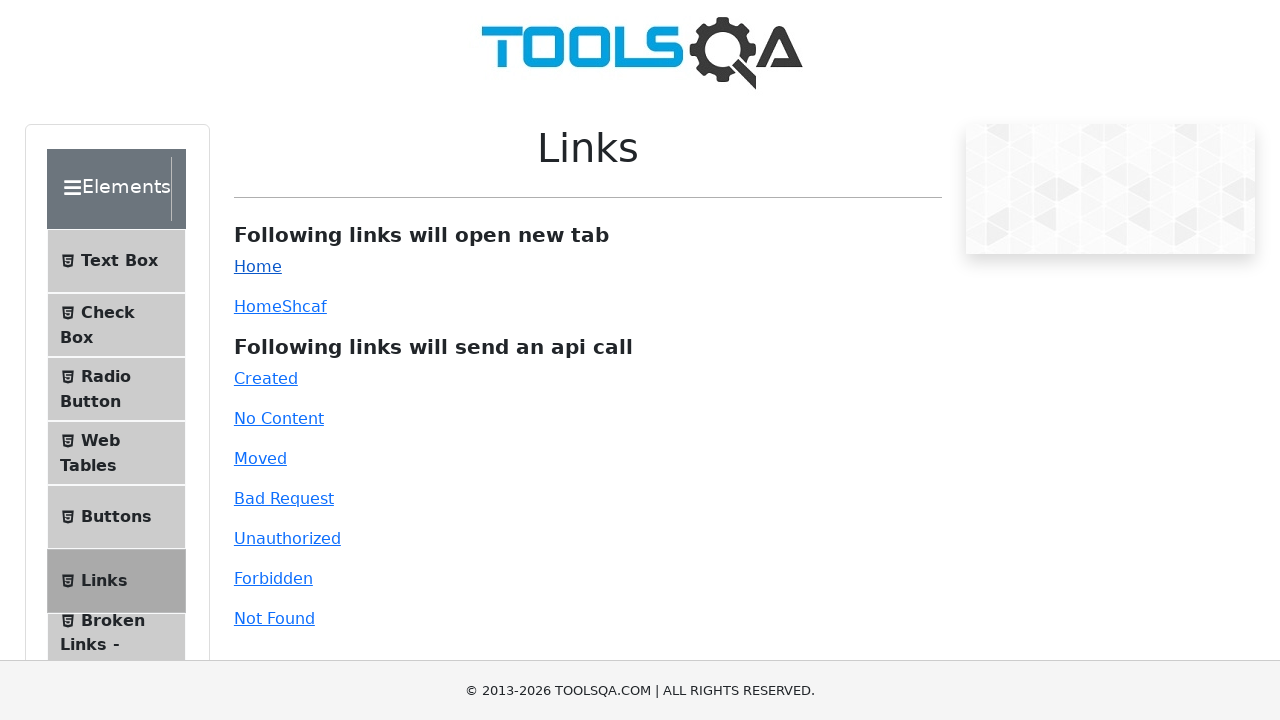

Clicked simple link and new page opened in new tab at (258, 266) on #simpleLink
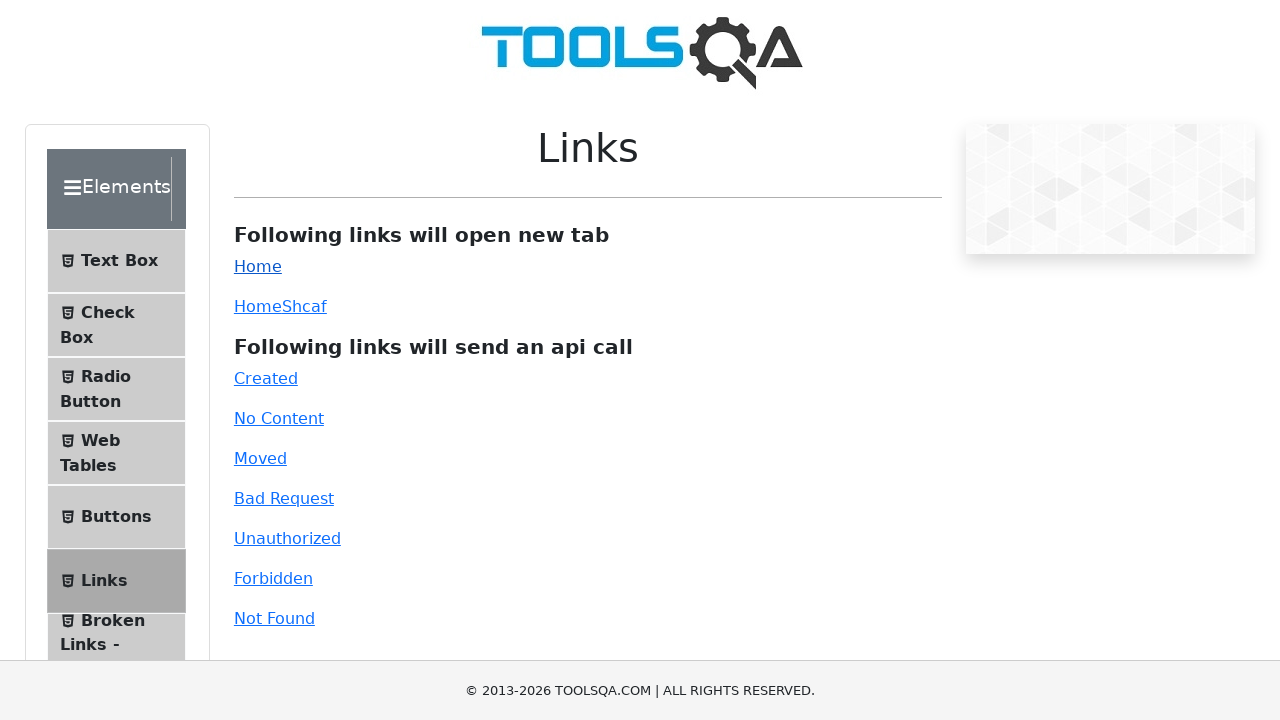

Captured new page object from opened tab
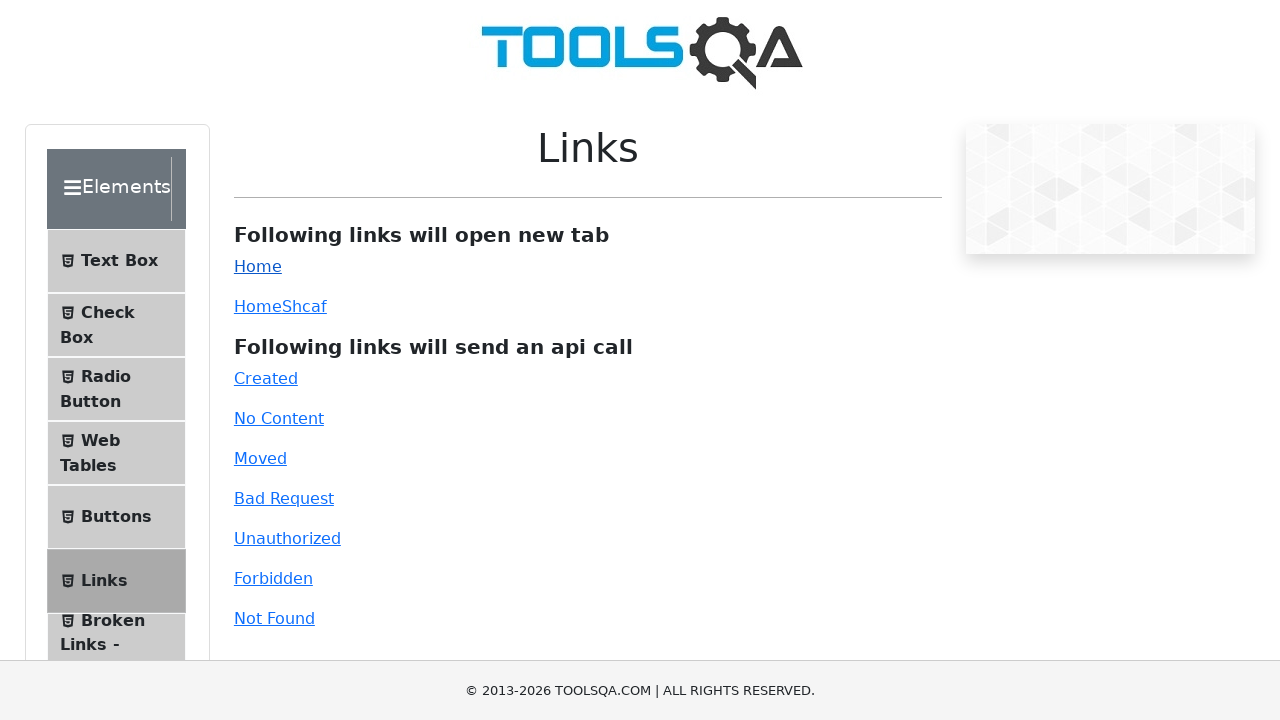

New page finished loading
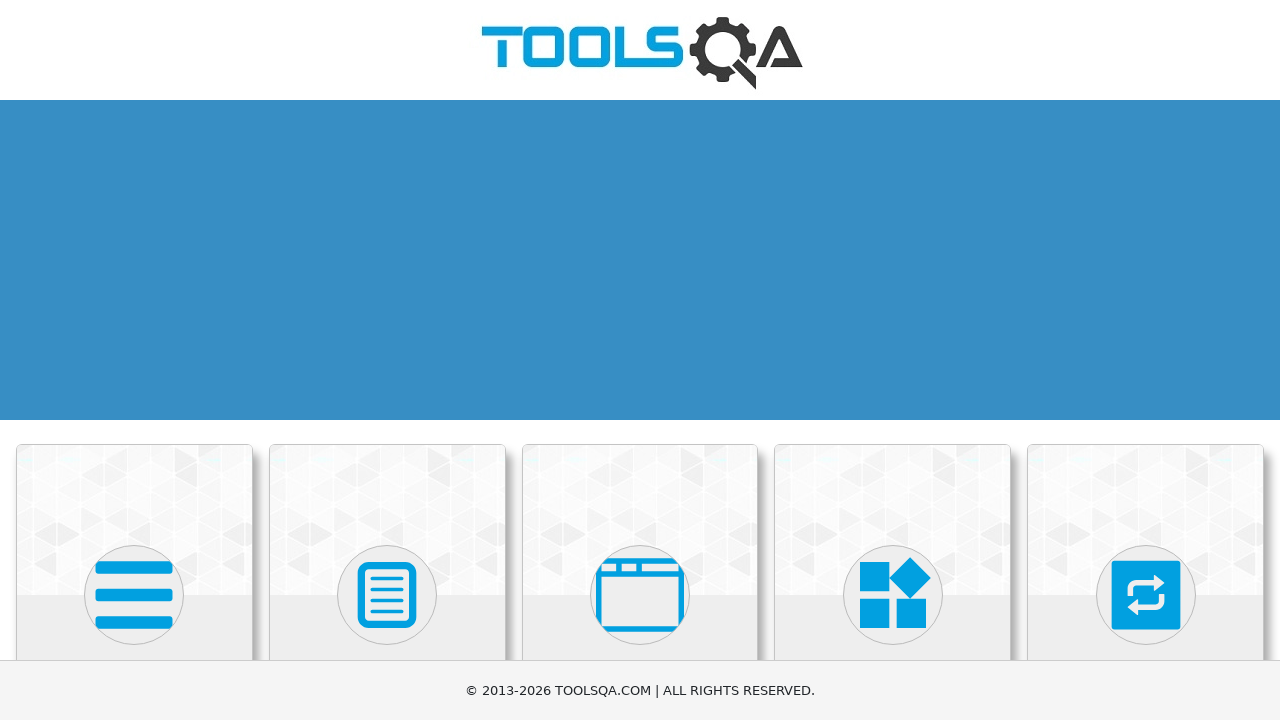

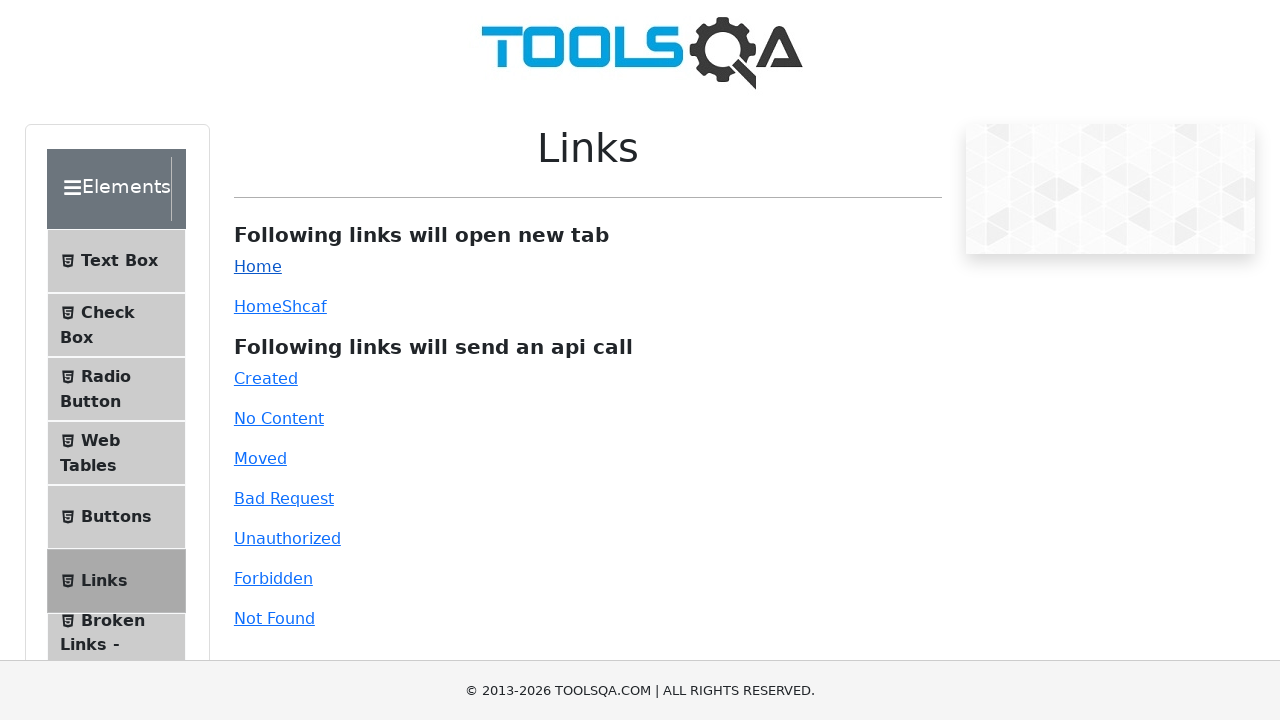